Navigates to OLX Poland search results page for "laptop lenovo" and verifies that product listing cards are displayed with title, price, and location information.

Starting URL: https://www.olx.pl/oferty/q-laptop-lenovo/

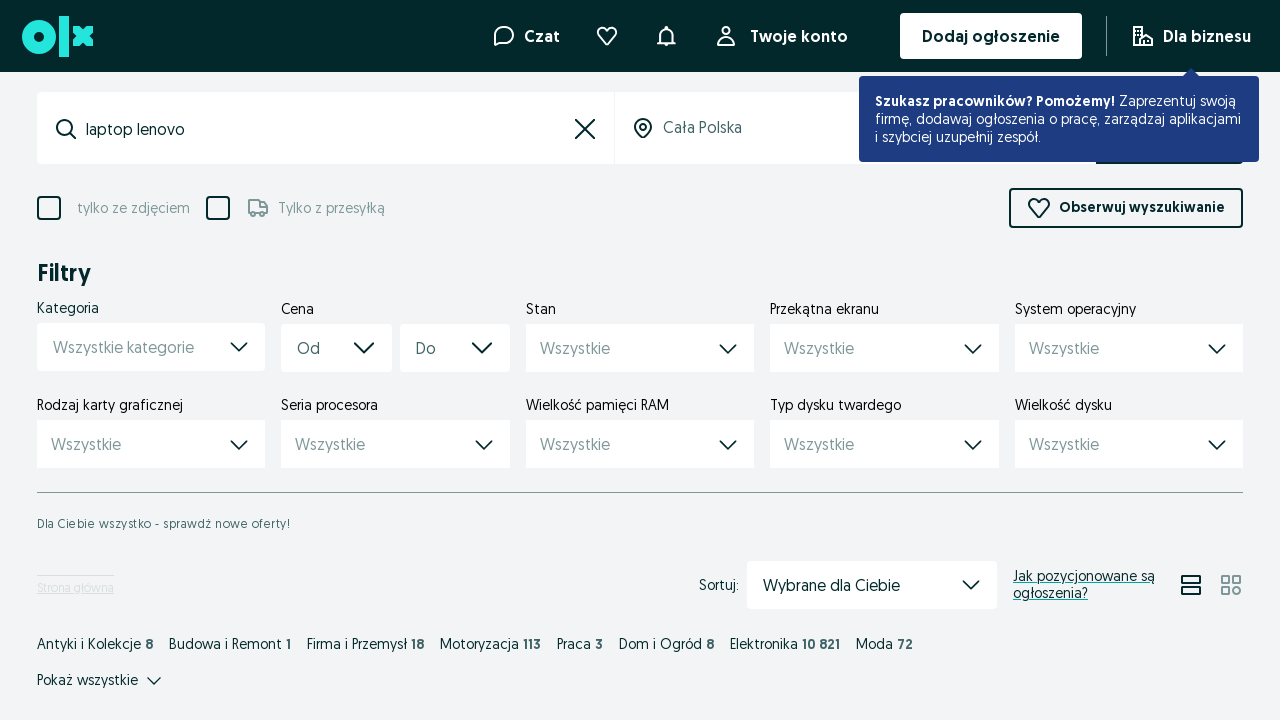

Navigated to OLX Poland laptop lenovo search results page
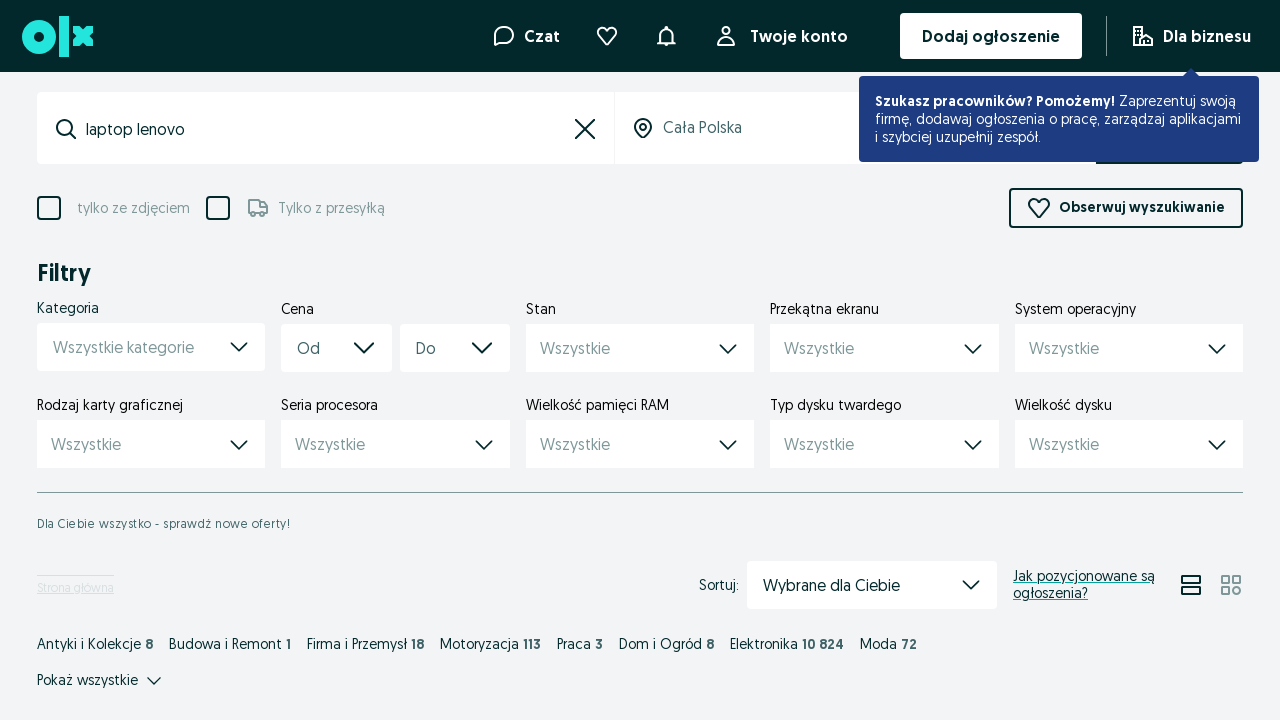

Product listing cards loaded
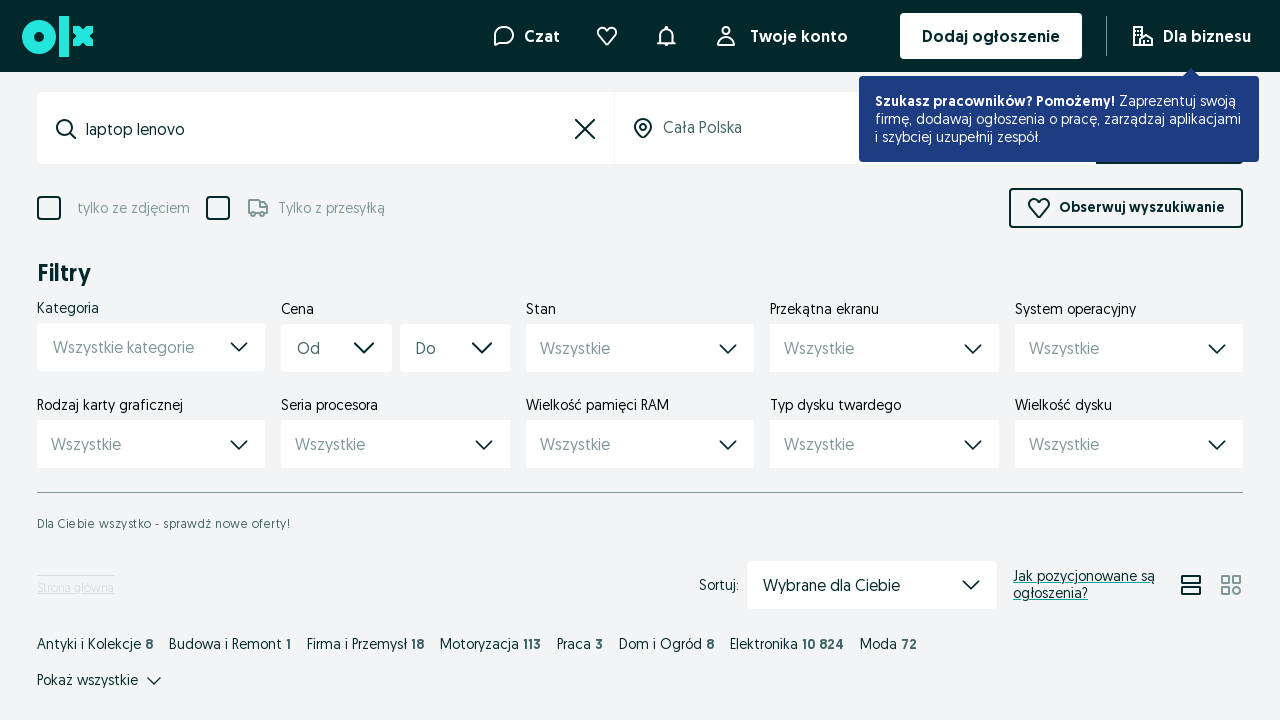

Product card title elements are present
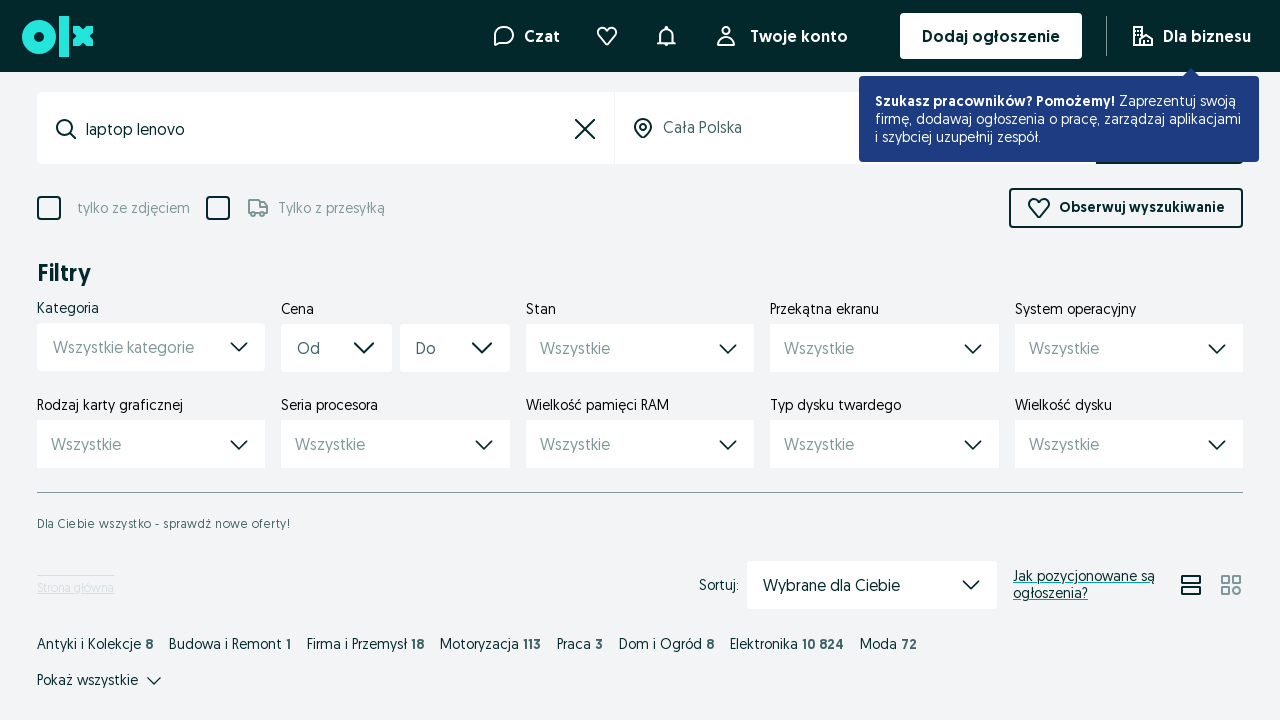

Product price elements are present
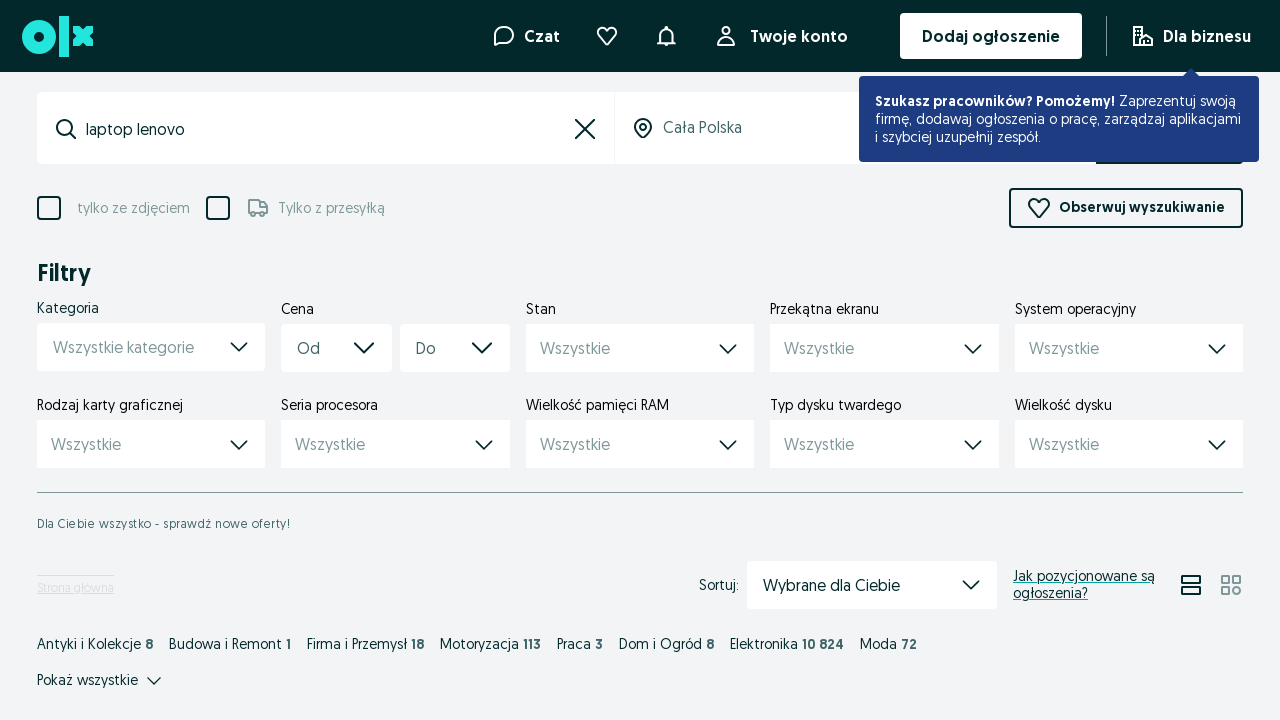

Product location elements are present
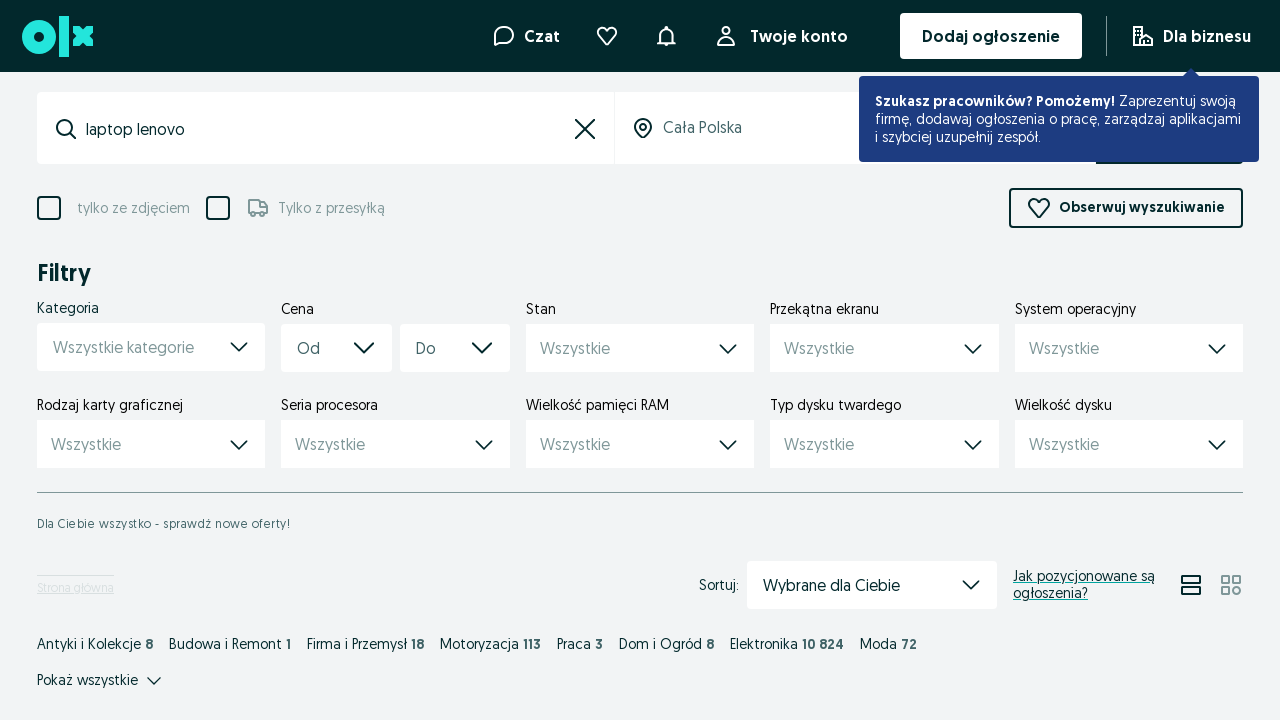

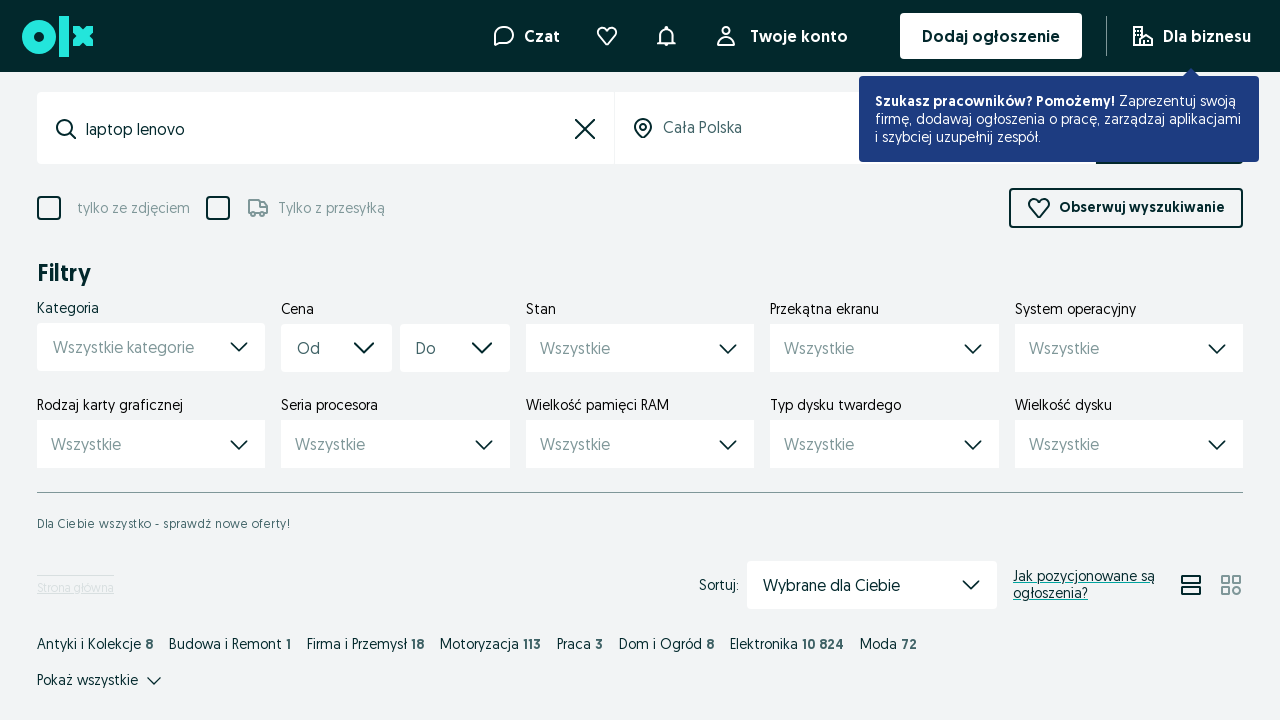